Tests that other controls are hidden when editing a todo item

Starting URL: https://demo.playwright.dev/todomvc

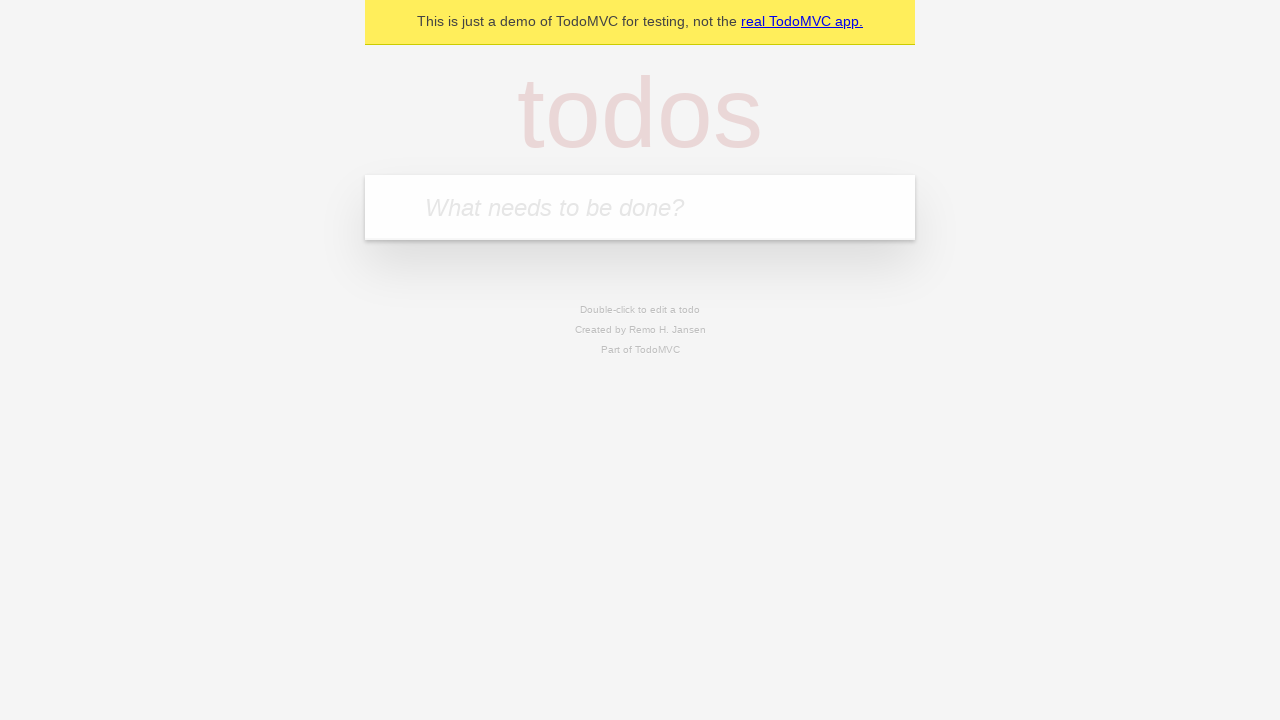

Filled new todo input with 'buy some cheese' on internal:attr=[placeholder="What needs to be done?"i]
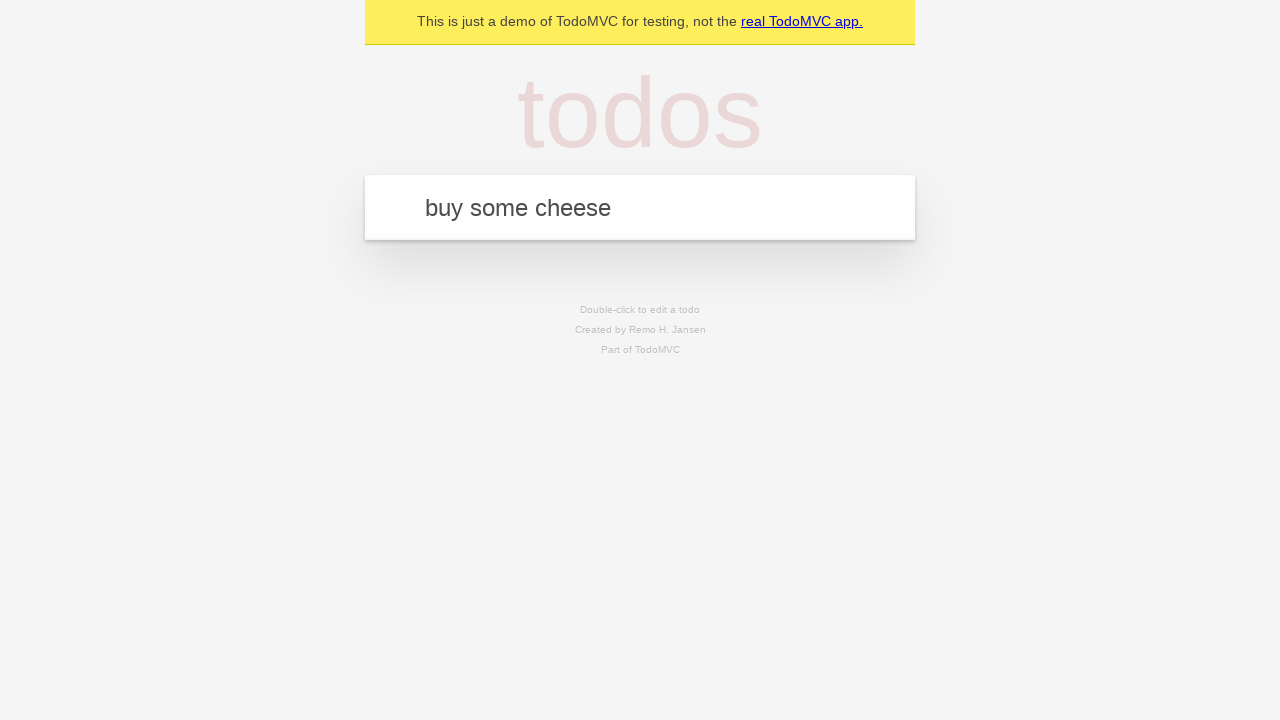

Pressed Enter to create todo 'buy some cheese' on internal:attr=[placeholder="What needs to be done?"i]
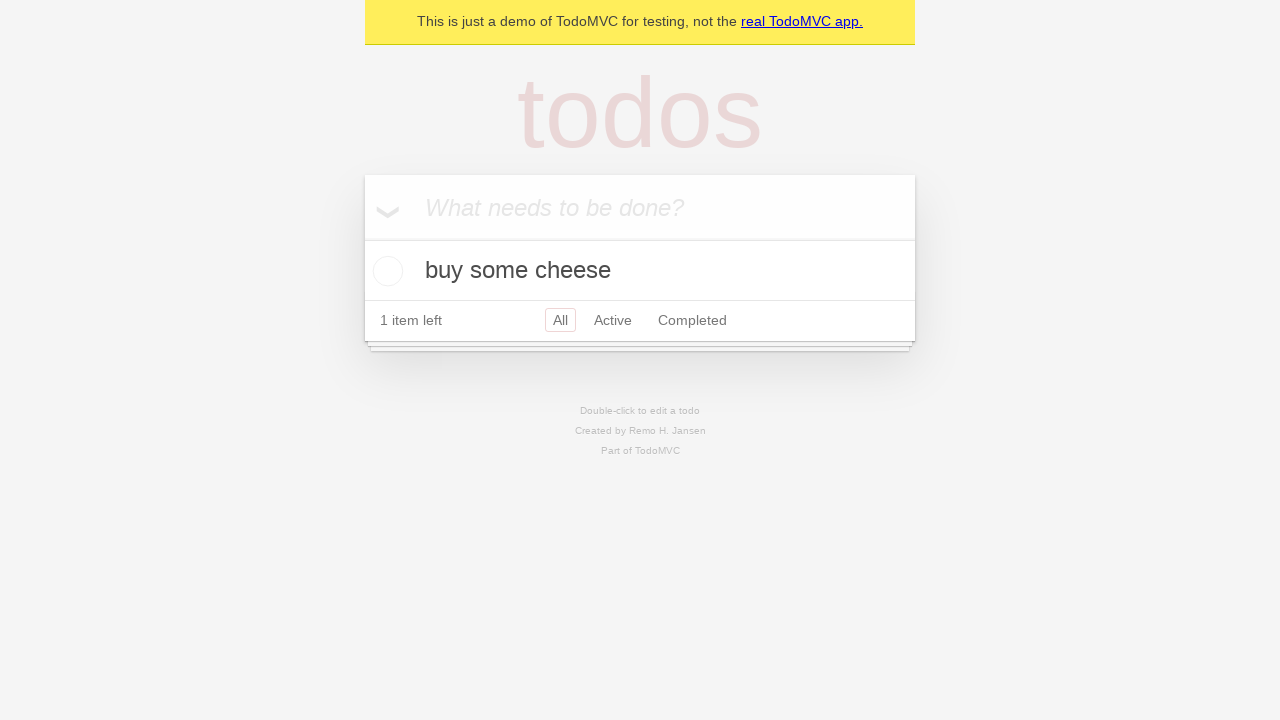

Filled new todo input with 'feed the cat' on internal:attr=[placeholder="What needs to be done?"i]
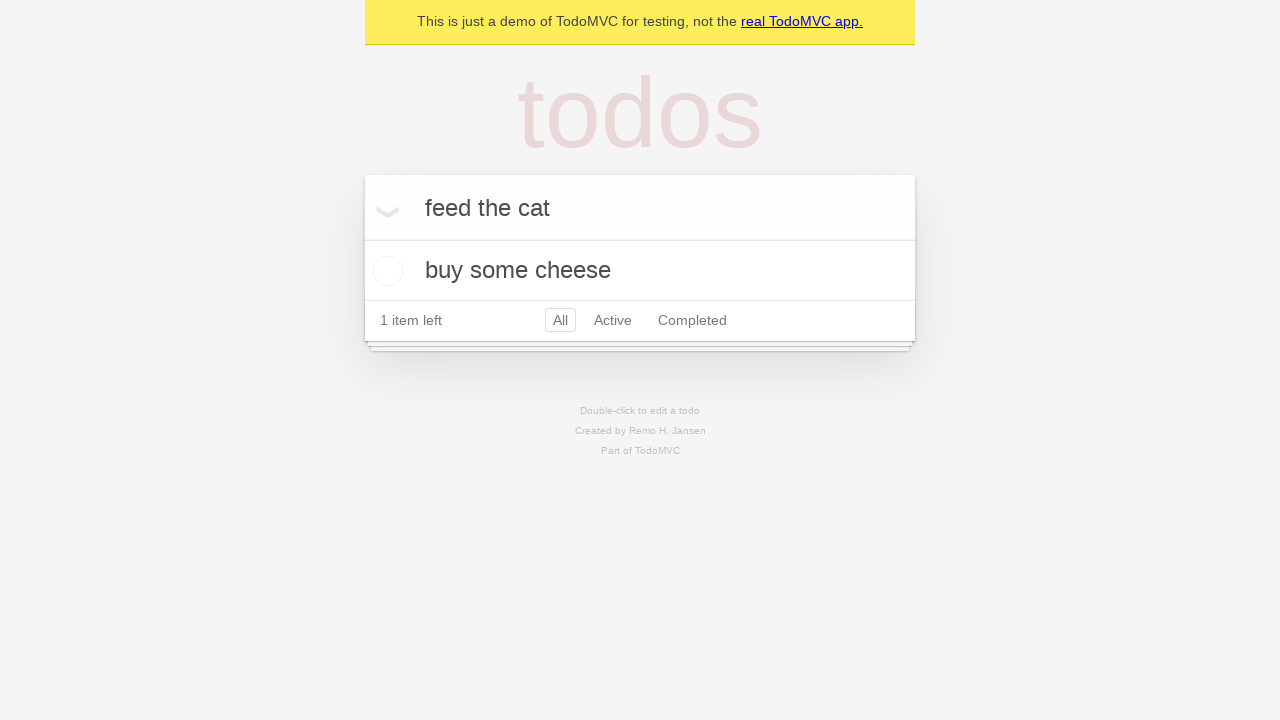

Pressed Enter to create todo 'feed the cat' on internal:attr=[placeholder="What needs to be done?"i]
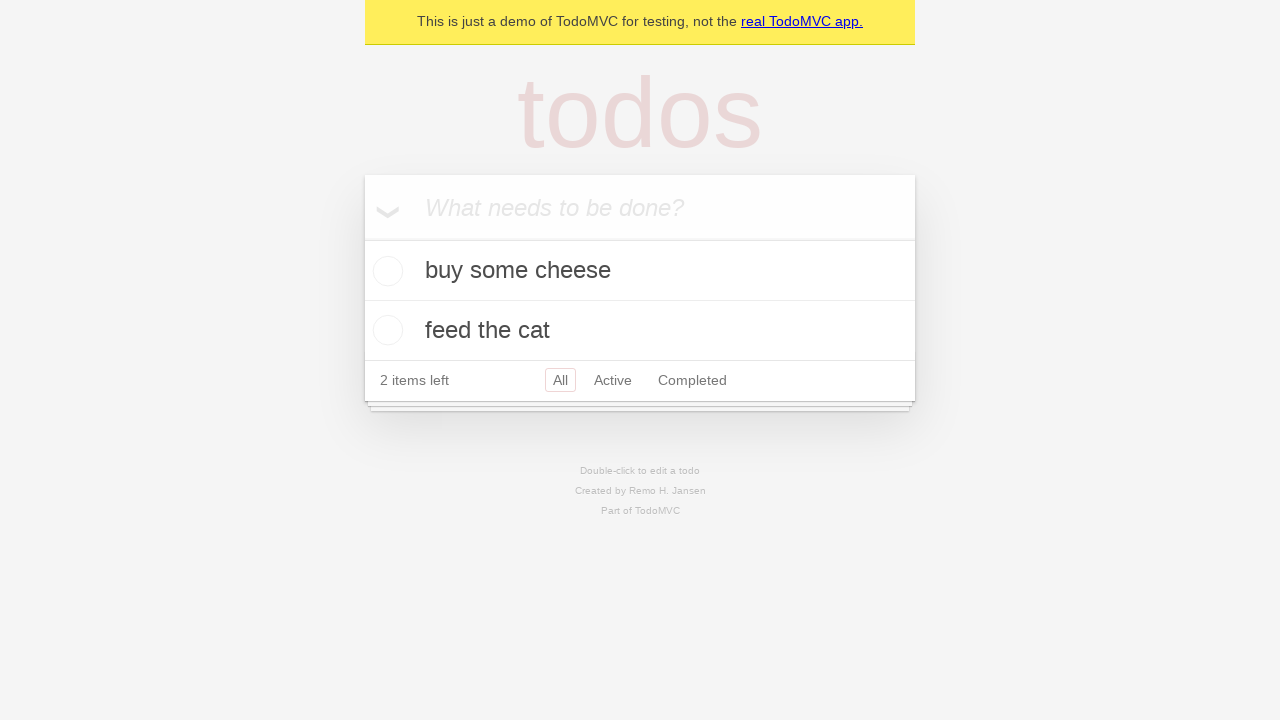

Filled new todo input with 'book a doctors appointment' on internal:attr=[placeholder="What needs to be done?"i]
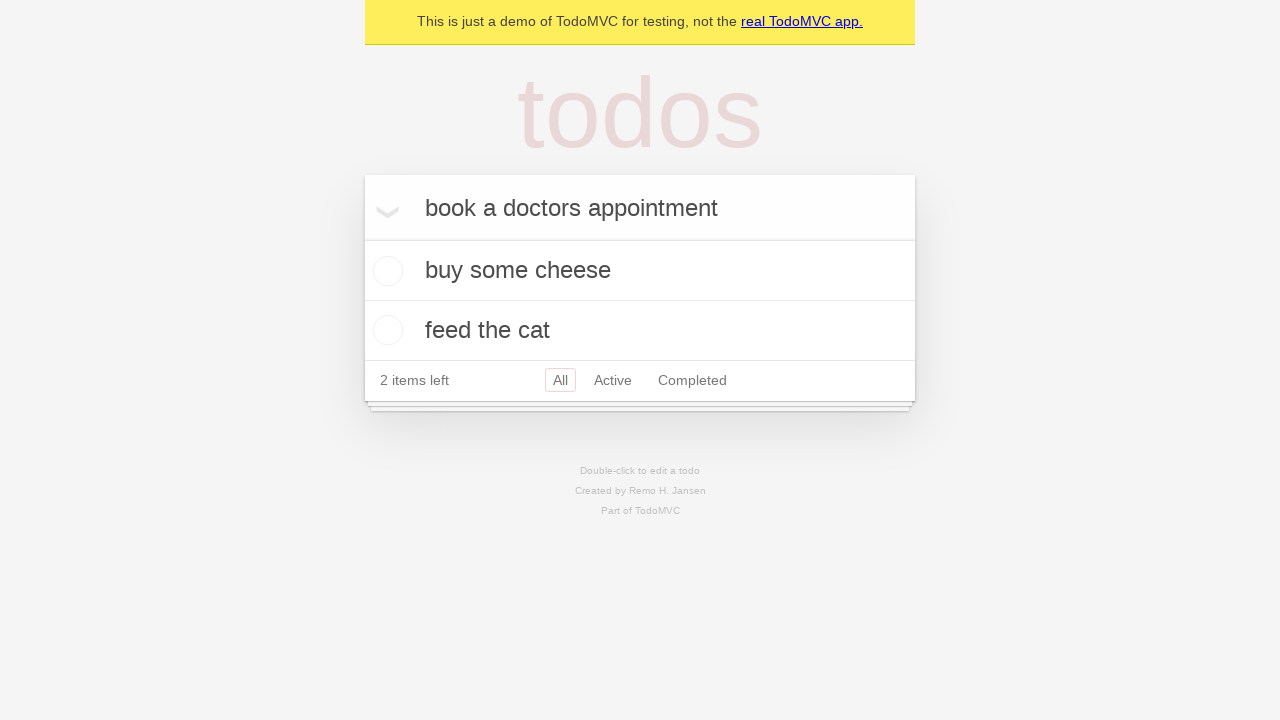

Pressed Enter to create todo 'book a doctors appointment' on internal:attr=[placeholder="What needs to be done?"i]
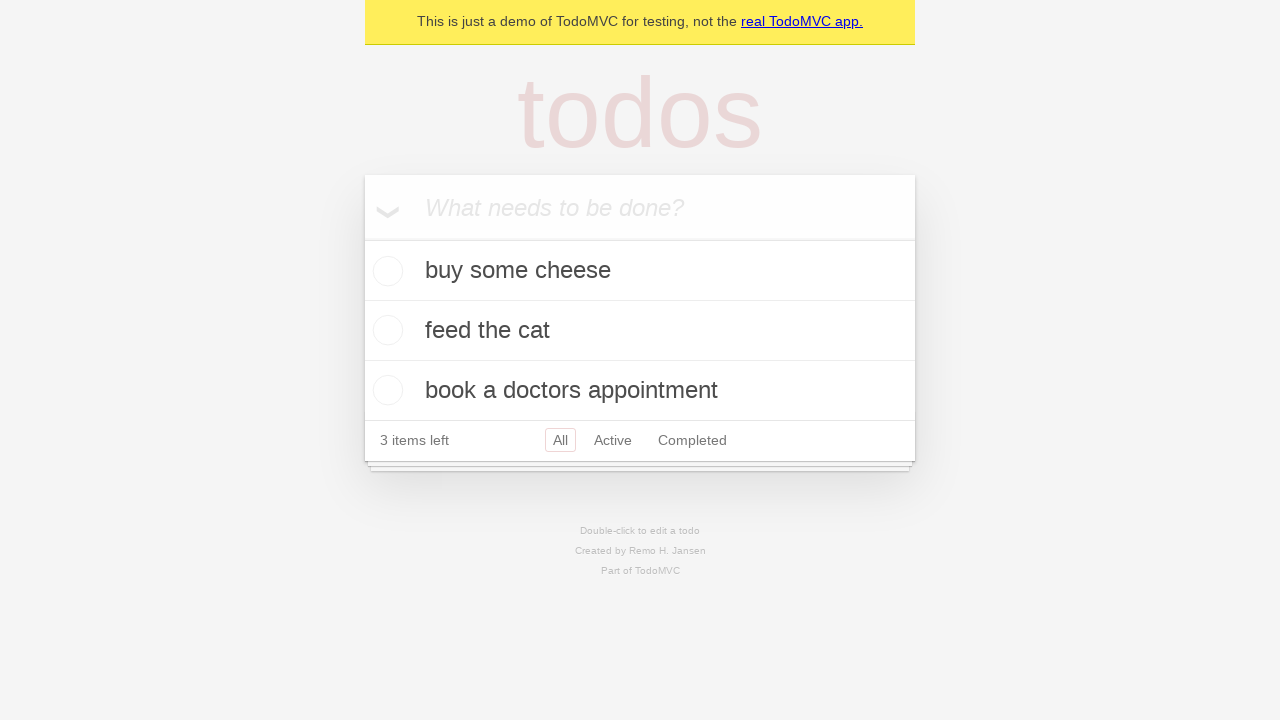

Double-clicked second todo item to enter edit mode at (640, 331) on internal:testid=[data-testid="todo-item"s] >> nth=1
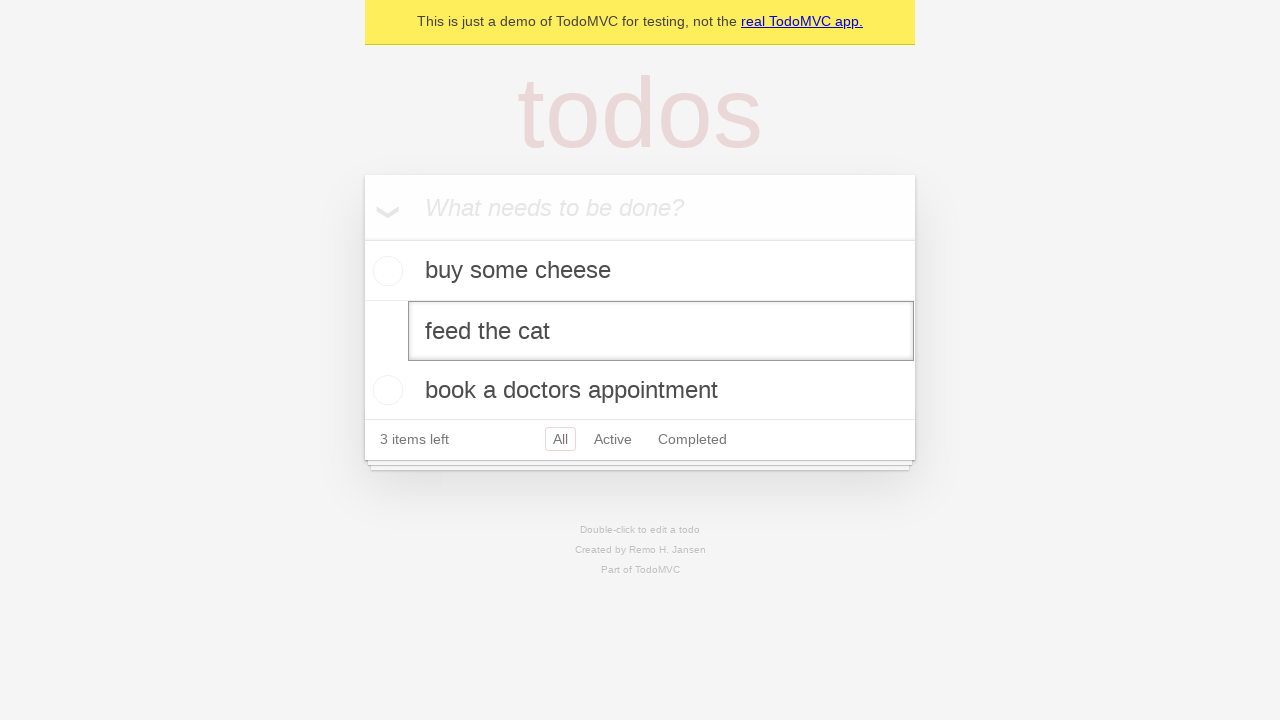

Edit textbox appeared, confirming edit mode is active
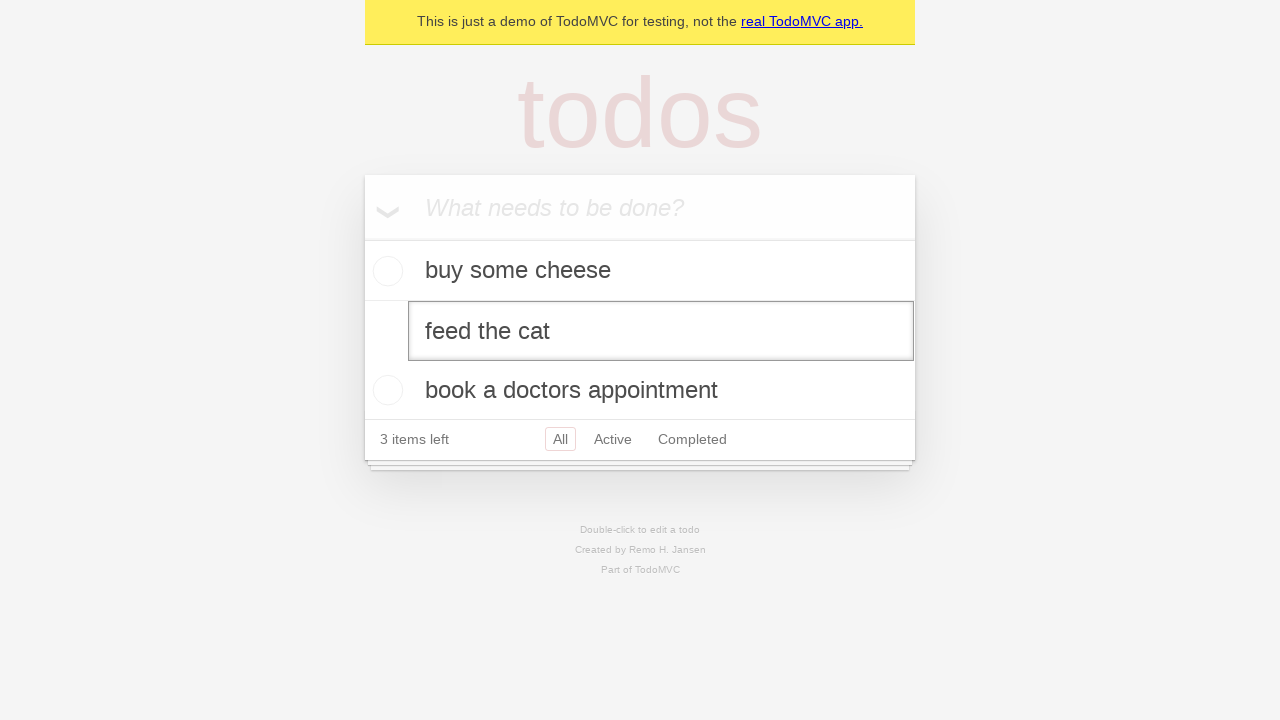

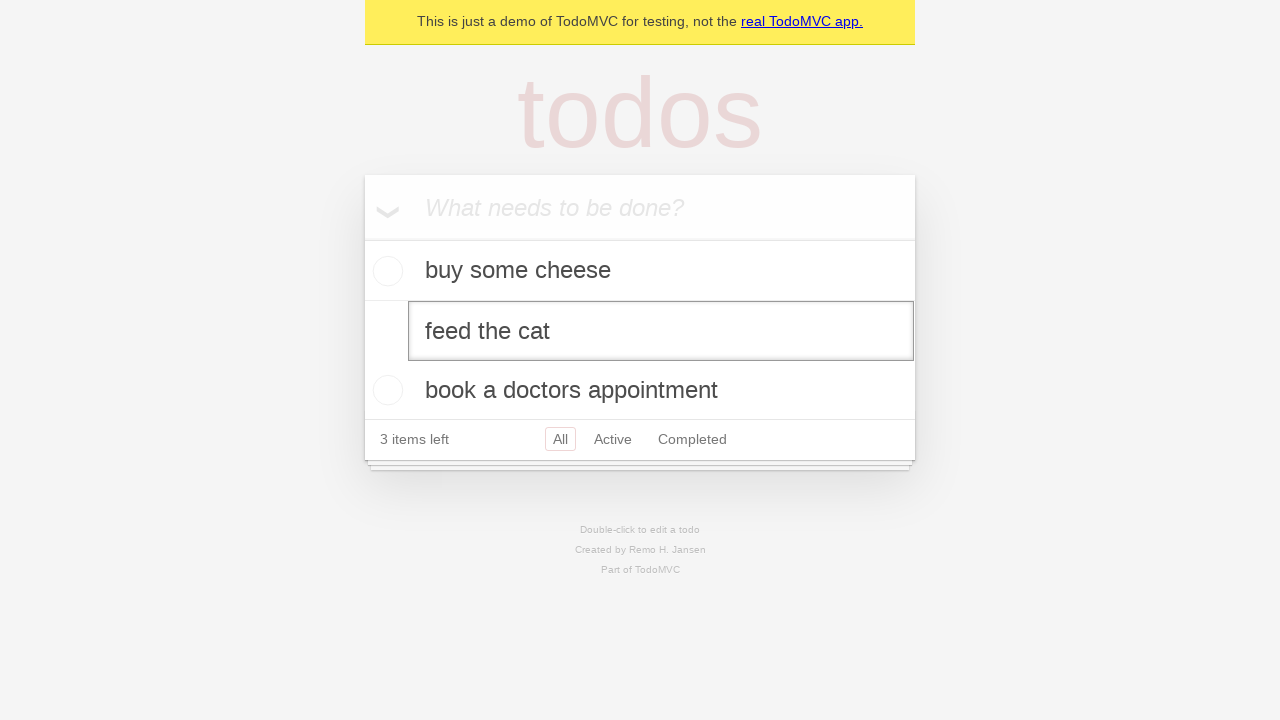